Tests window handling functionality by opening a popup window, switching between windows, and closing the child window while keeping the parent window open

Starting URL: https://omayo.blogspot.com/

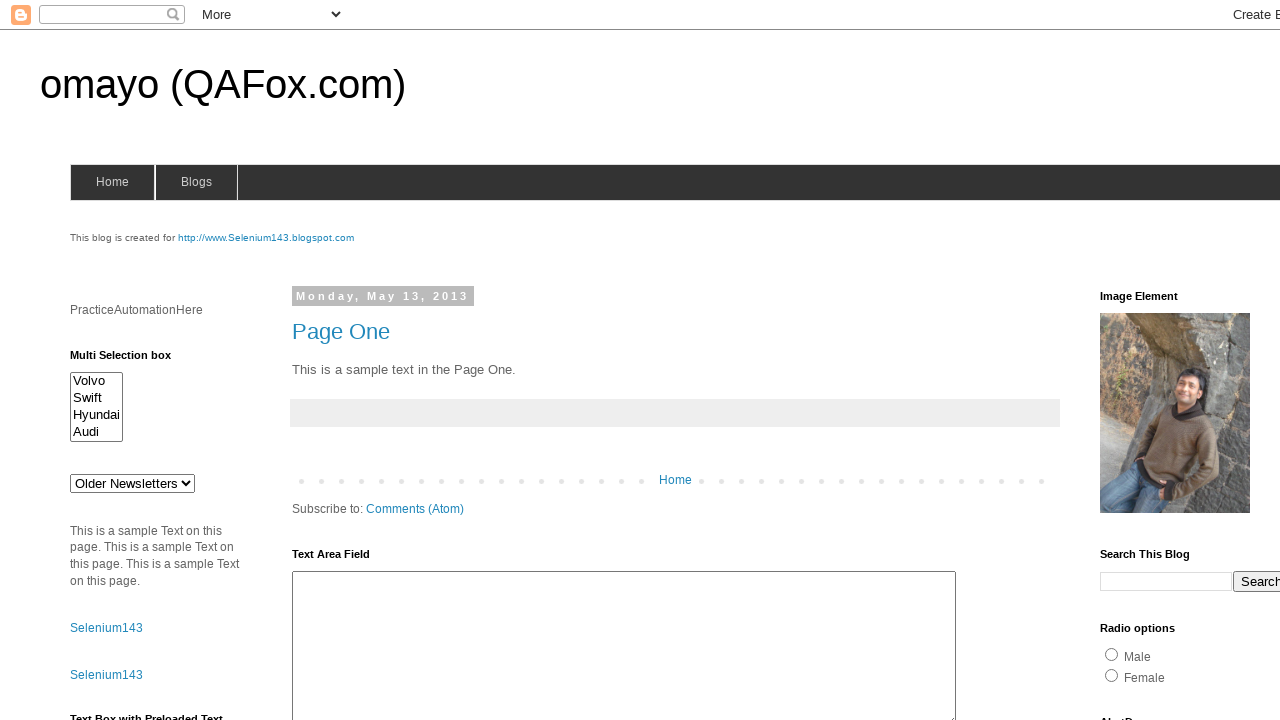

Stored parent page reference
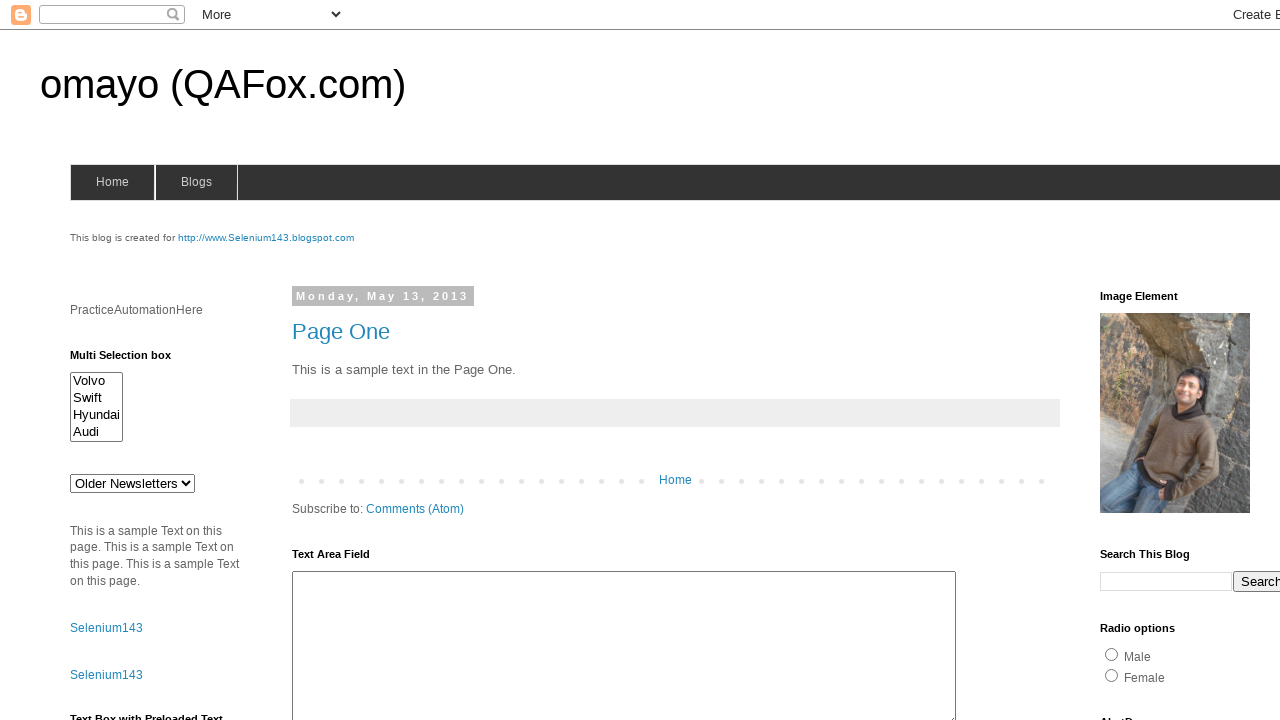

Clicked 'Open a popup window' link at (132, 360) on a:has-text('Open a popup window')
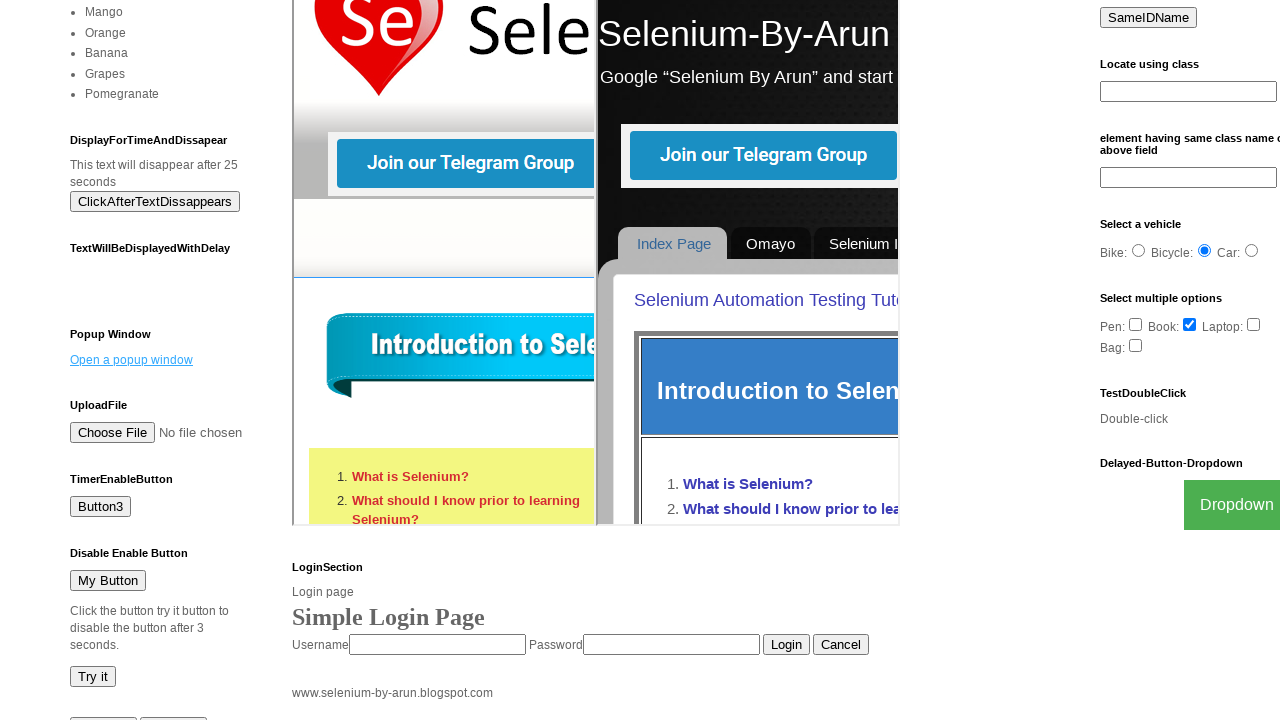

Popup window opened and page object retrieved
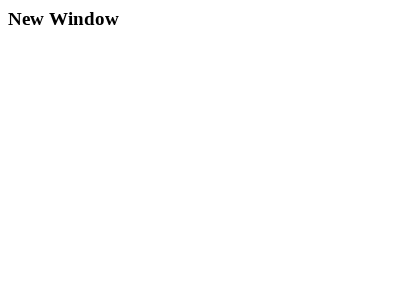

Closed the popup window
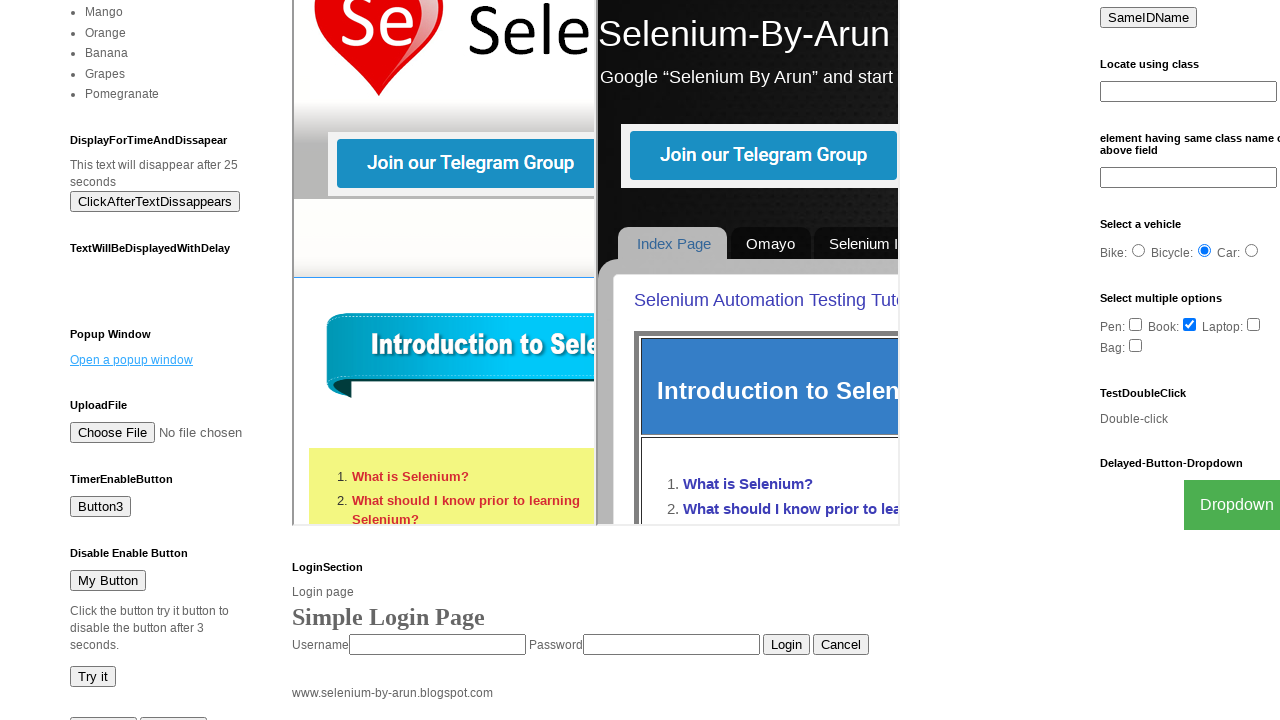

Parent page remains open and active after popup closure
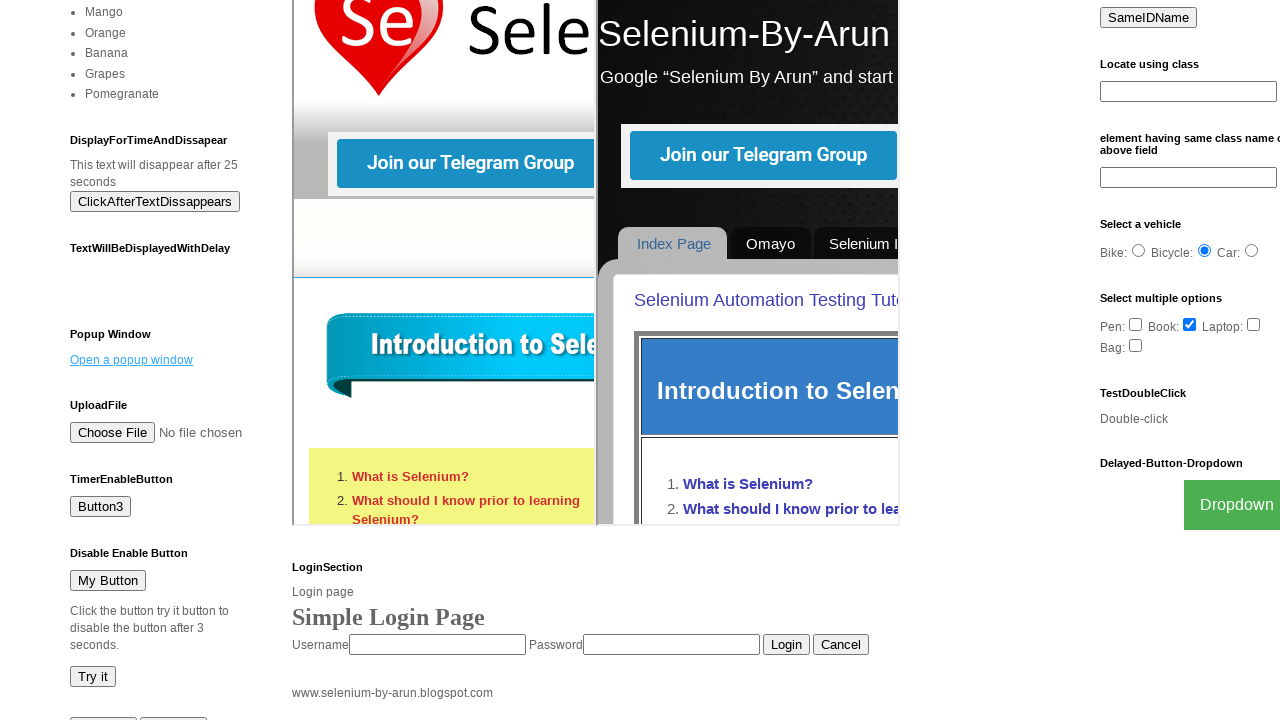

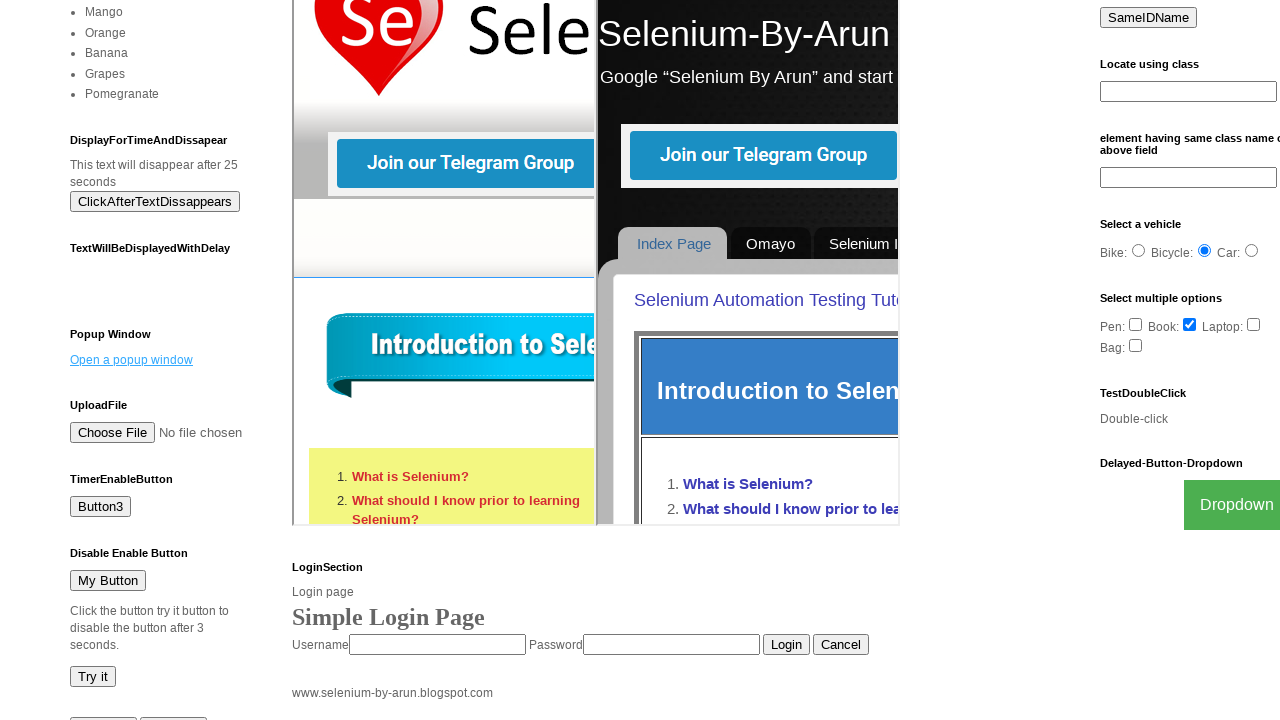